Tests JavaScript alert handling by clicking the JS Alert button, accepting the alert, and verifying the result message

Starting URL: https://the-internet.herokuapp.com/javascript_alerts

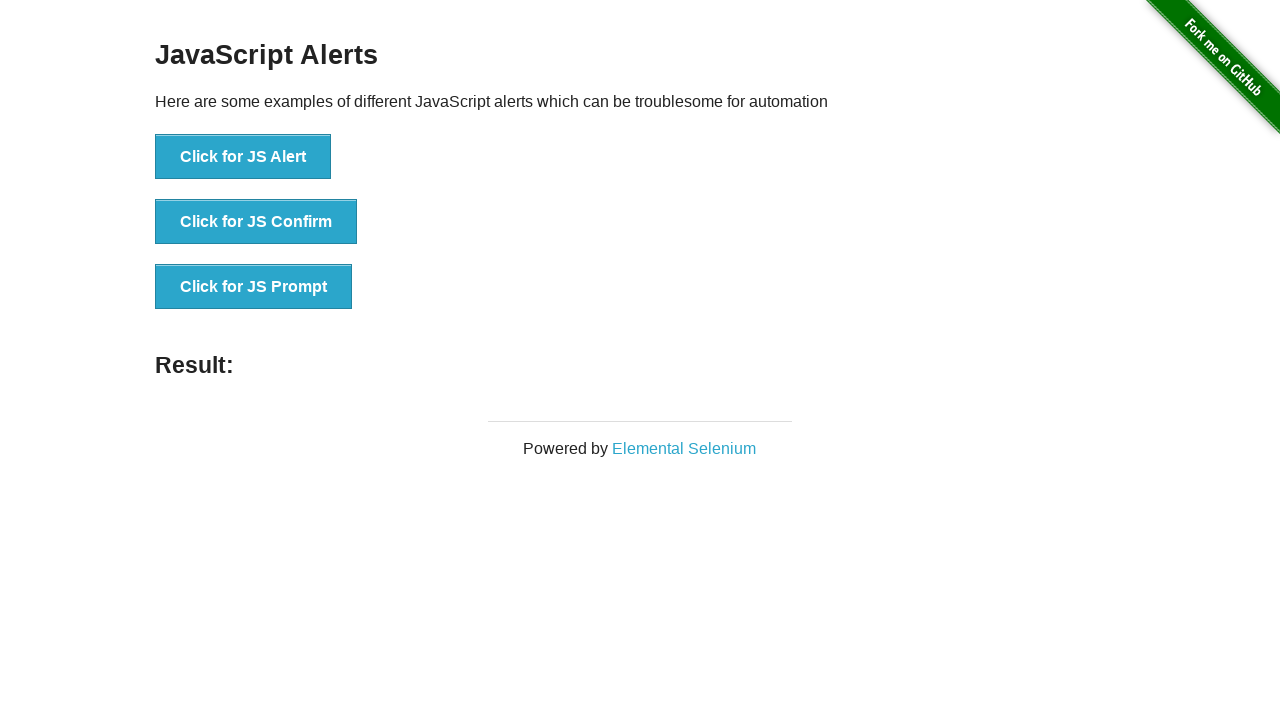

Clicked the JS Alert button at (243, 157) on button[onclick='jsAlert()']
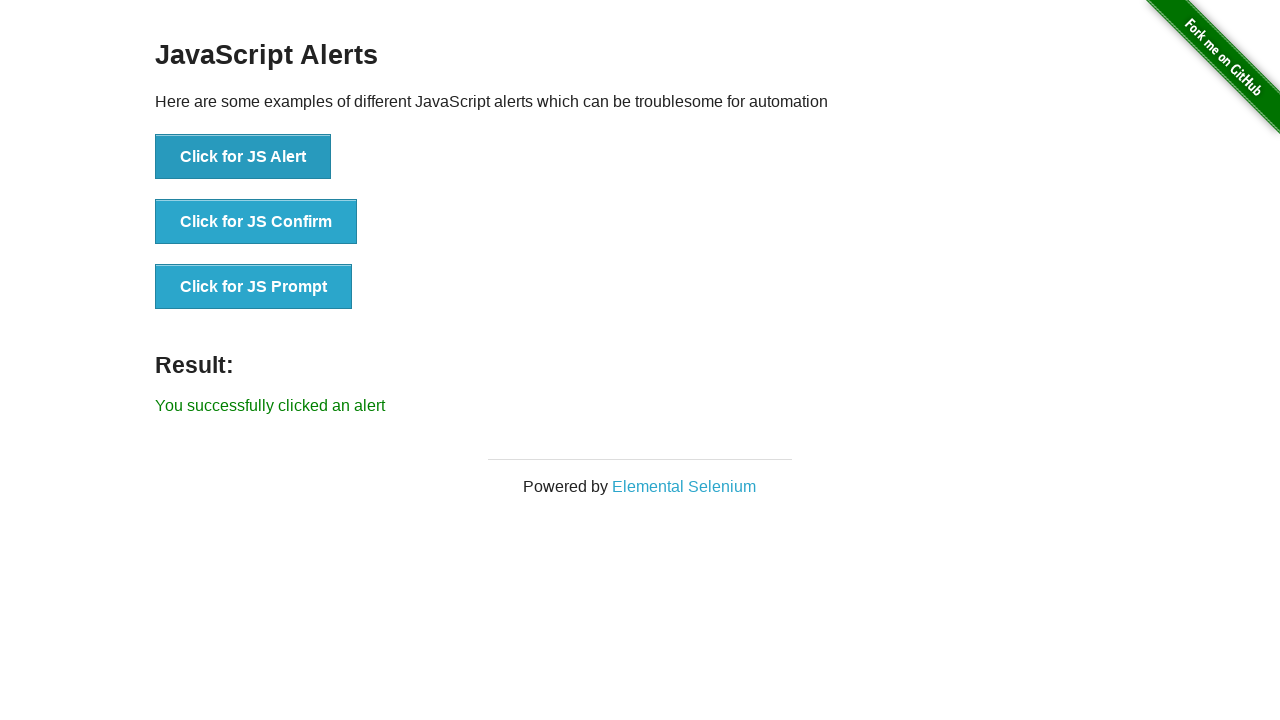

Set up dialog handler to accept alerts
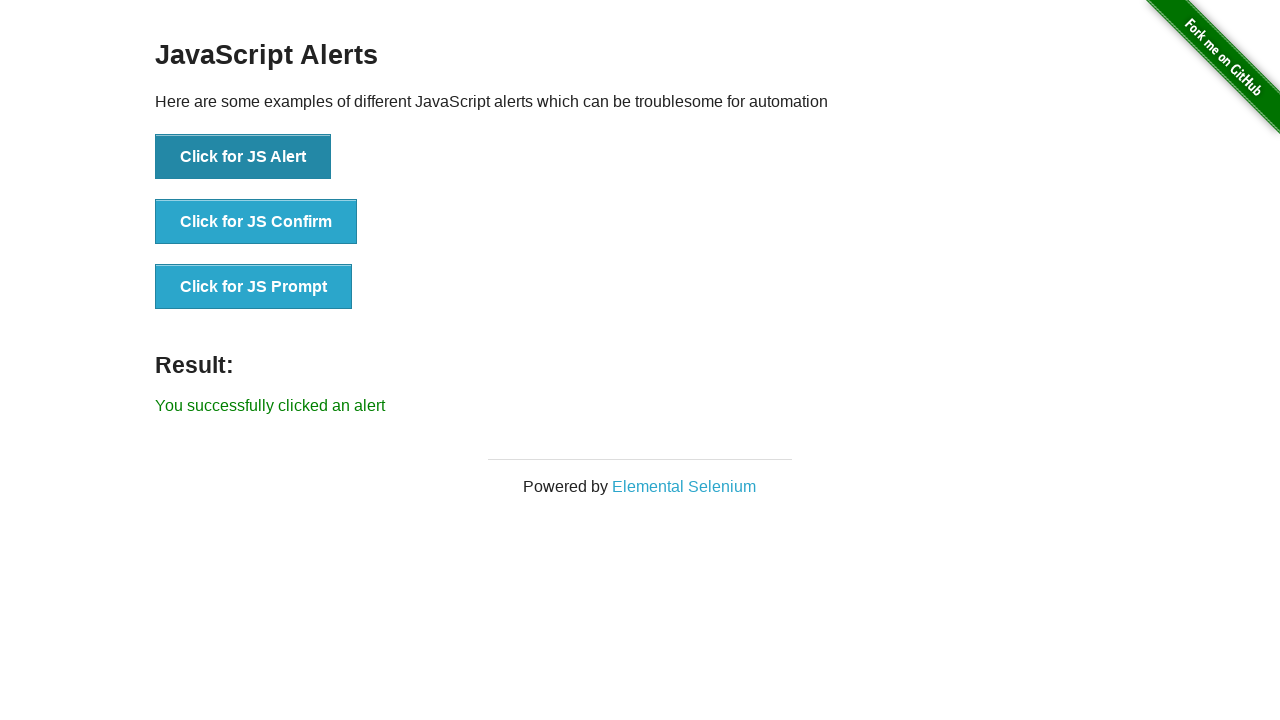

Clicked the JS Alert button again to trigger alert at (243, 157) on button[onclick='jsAlert()']
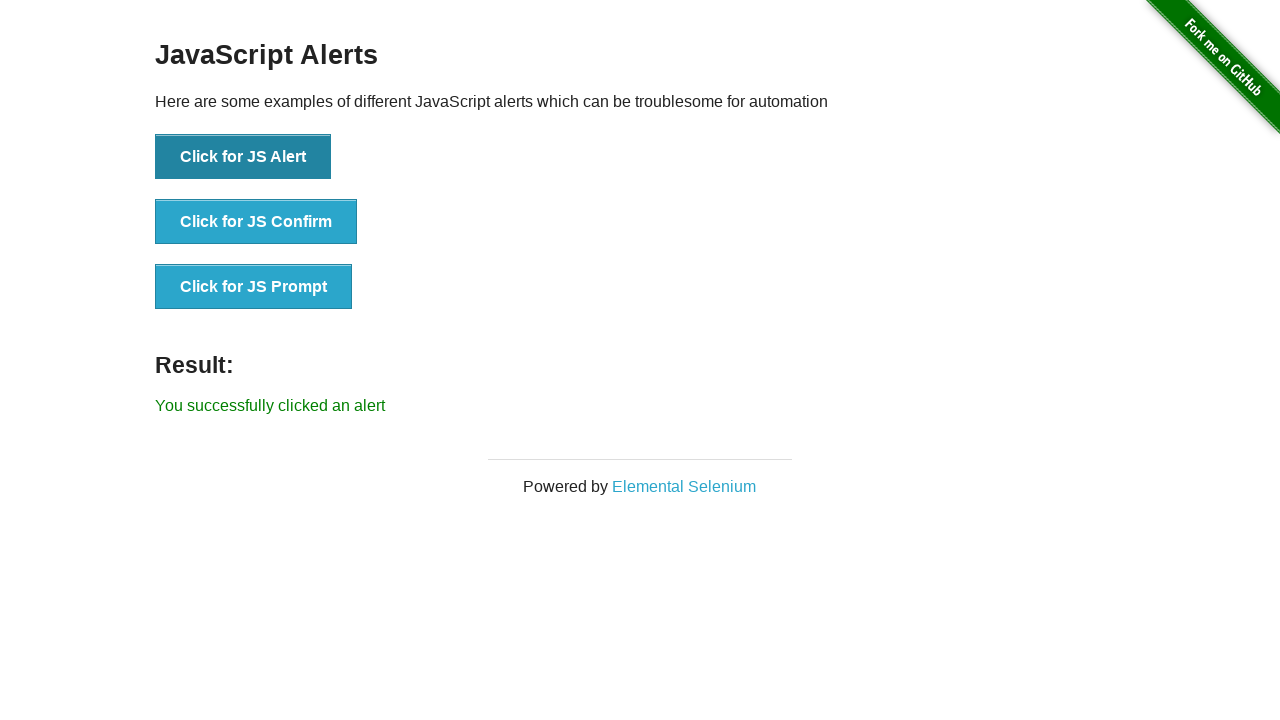

Result message appeared
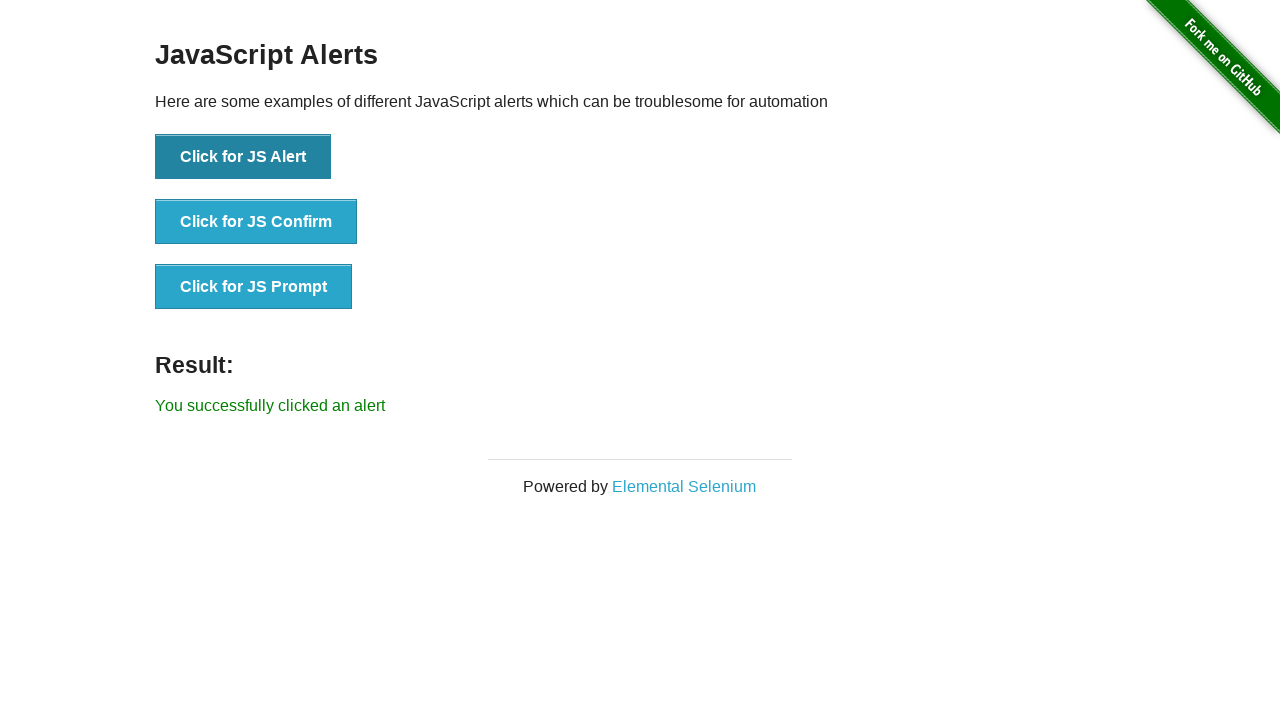

Retrieved result text content
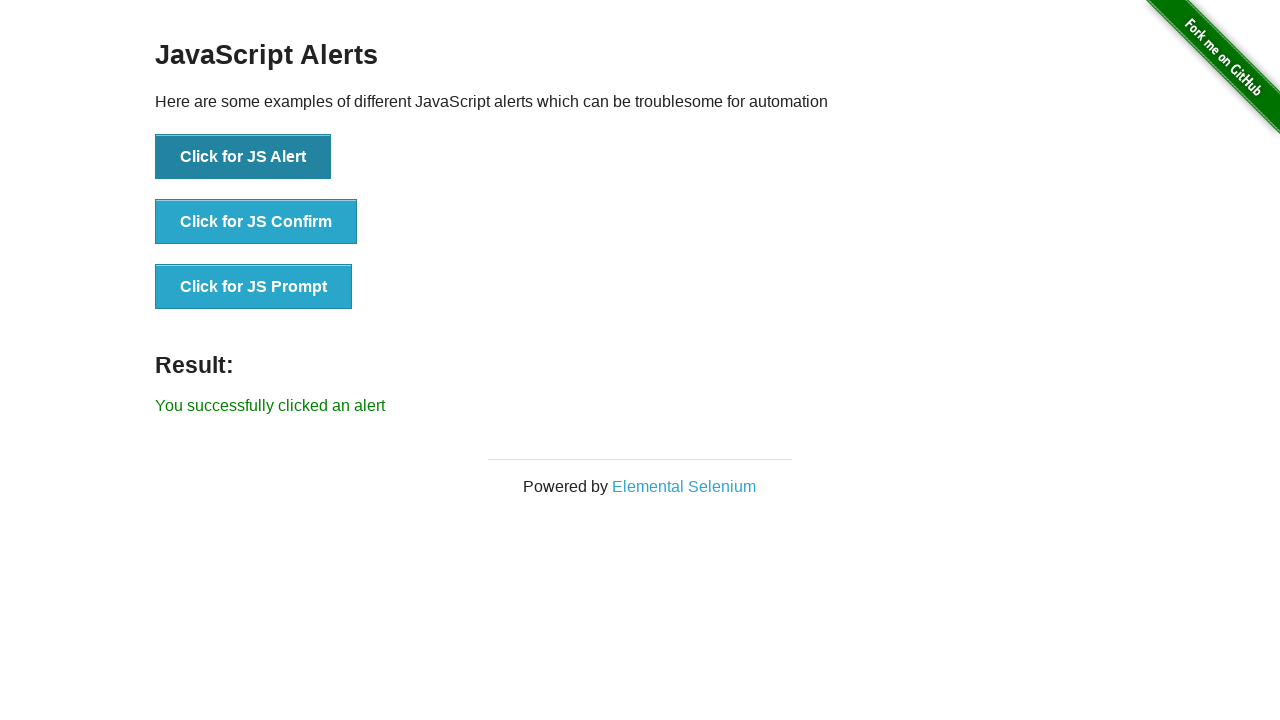

Verified result contains success message 'You successfully clicked an alert'
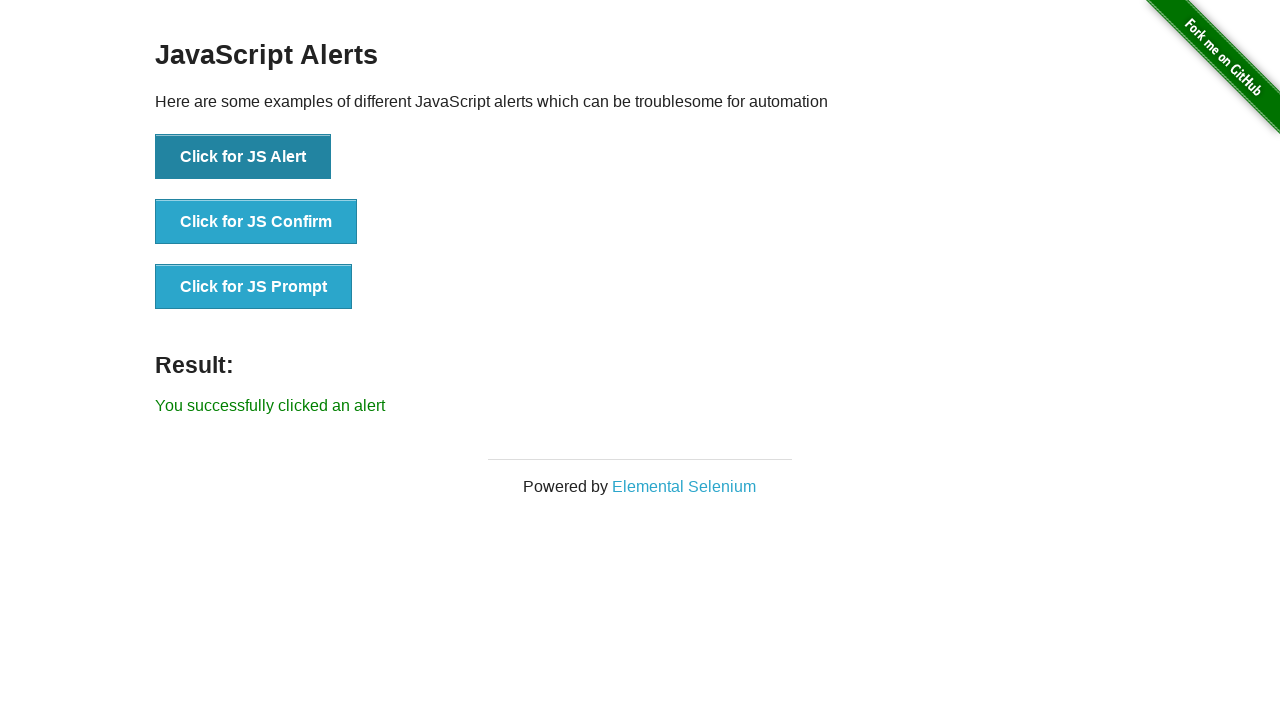

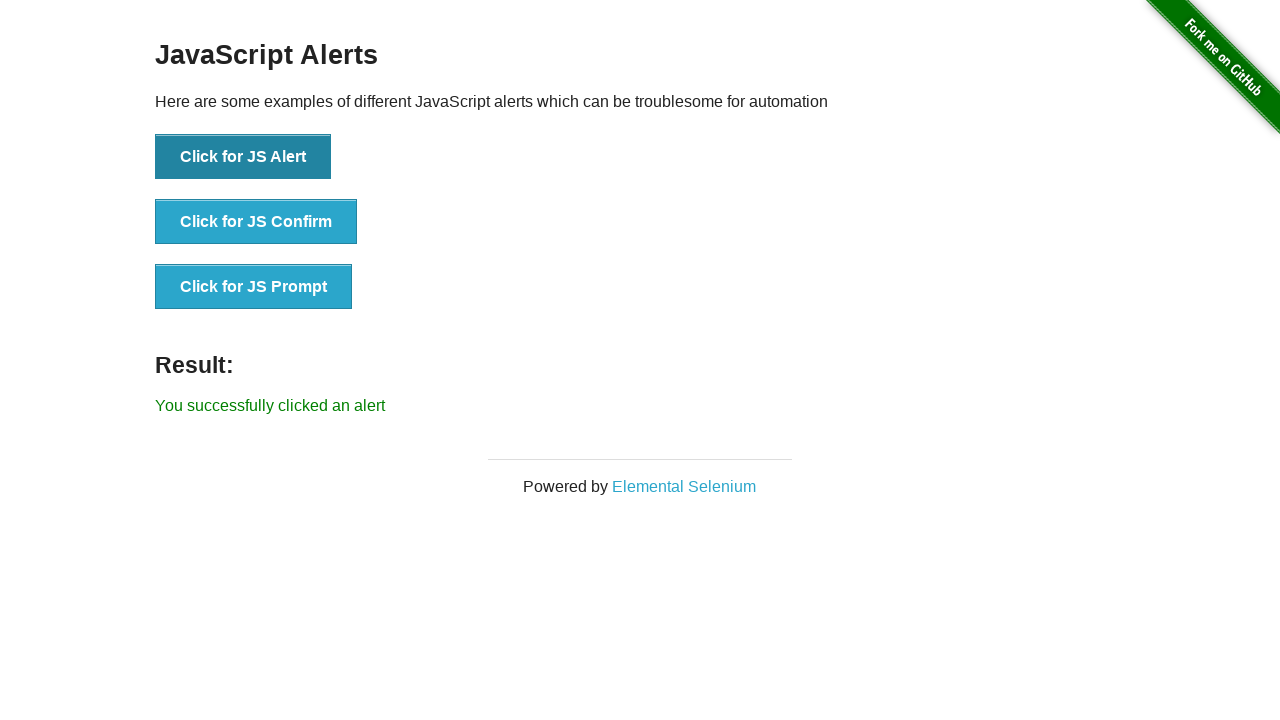